Tests file upload functionality by selecting a file and submitting the upload form on the Heroku test application

Starting URL: https://the-internet.herokuapp.com/upload

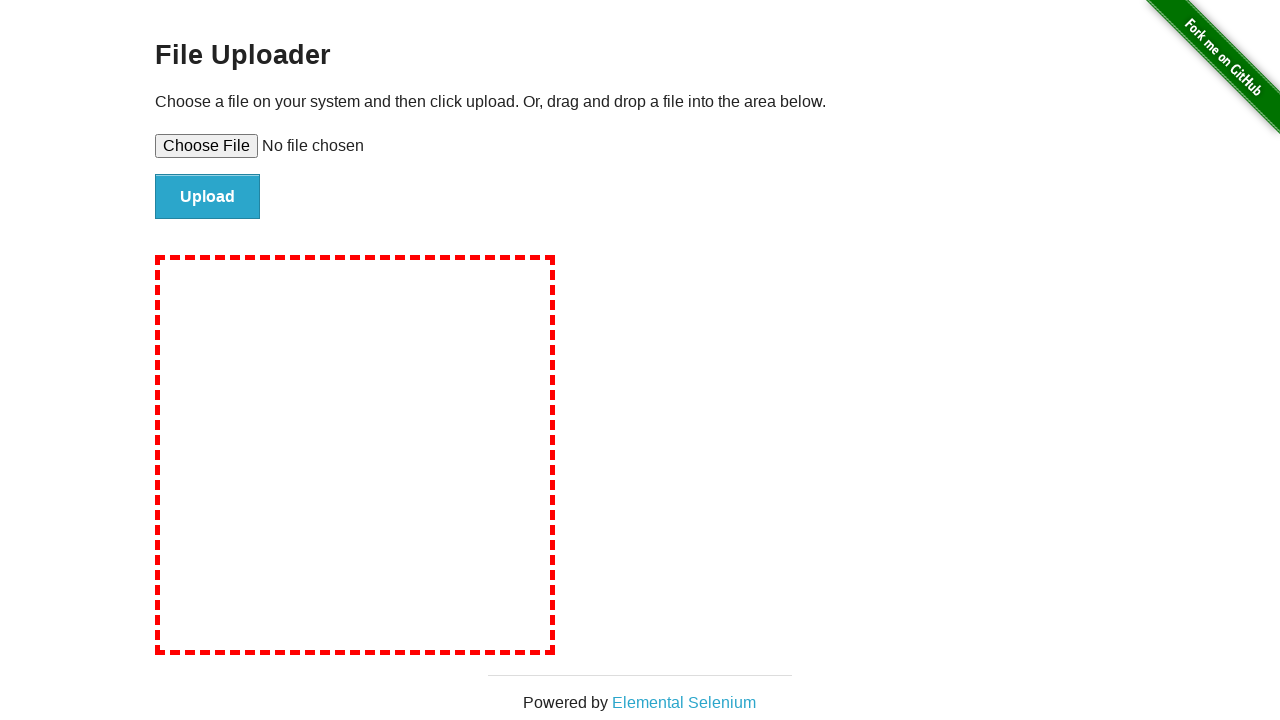

Created temporary test file for upload
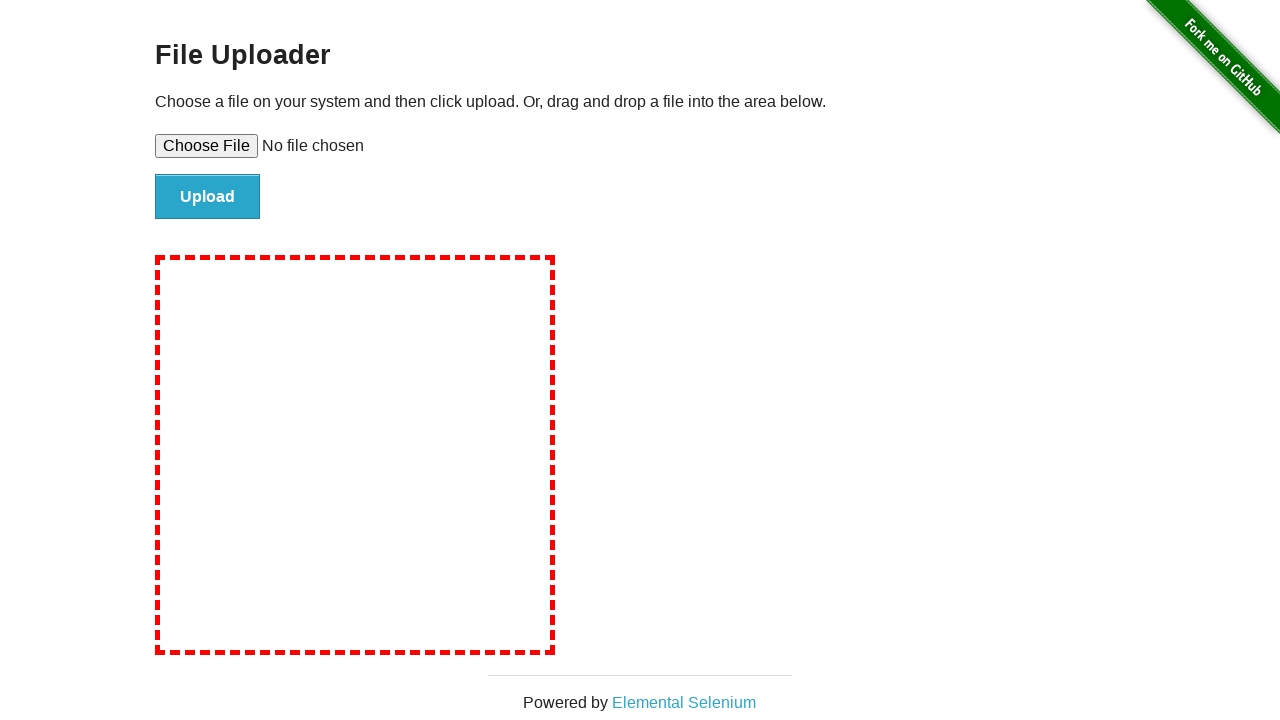

Selected test file in file upload input
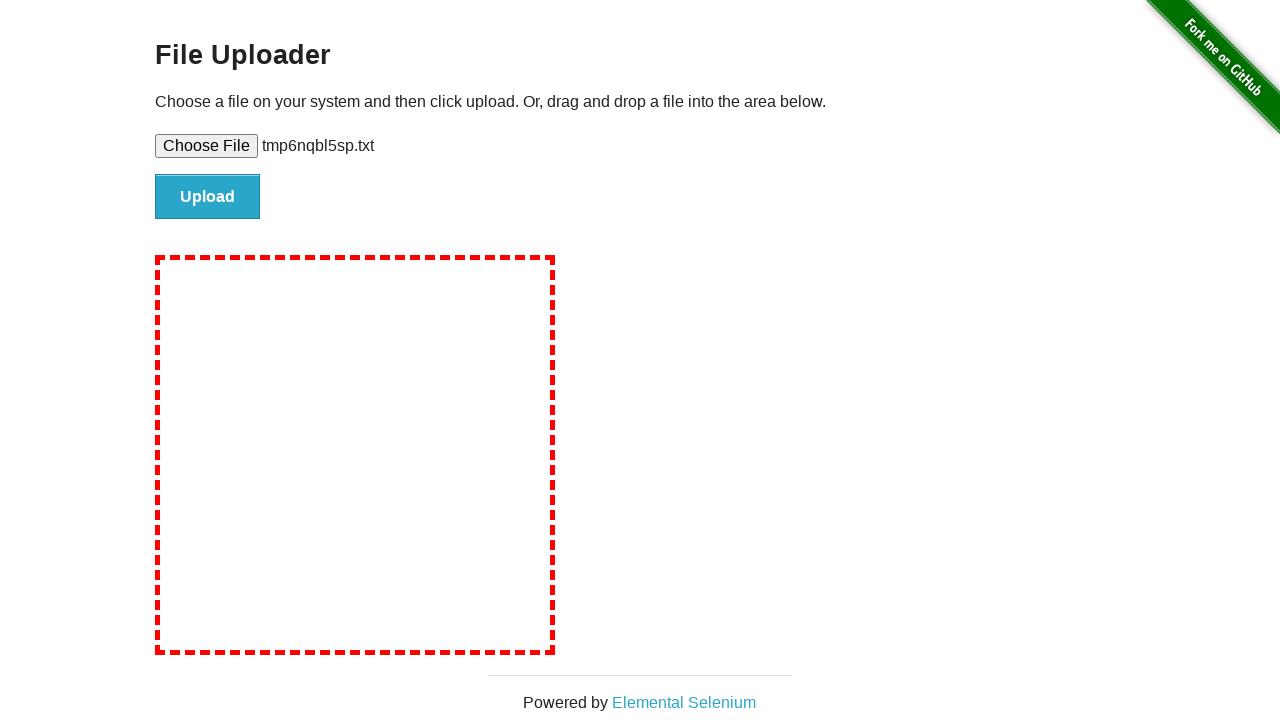

Clicked submit button to upload file at (208, 197) on #file-submit
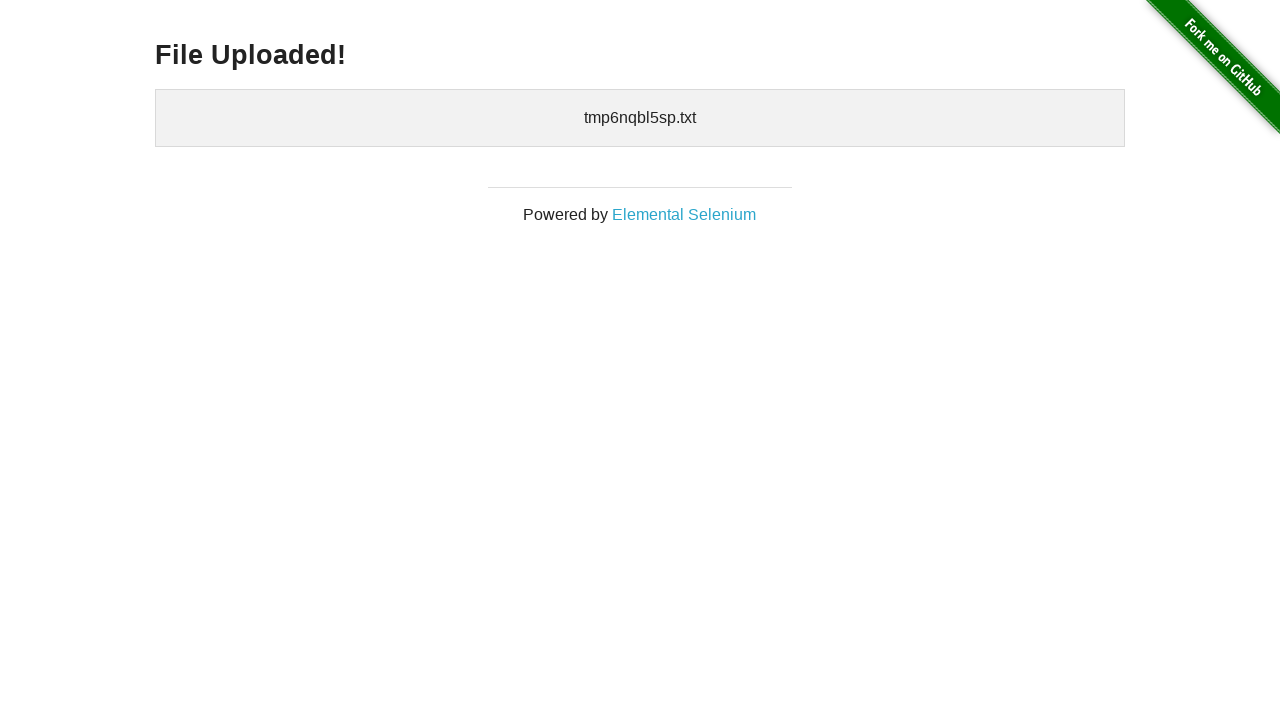

Upload completed and confirmation displayed
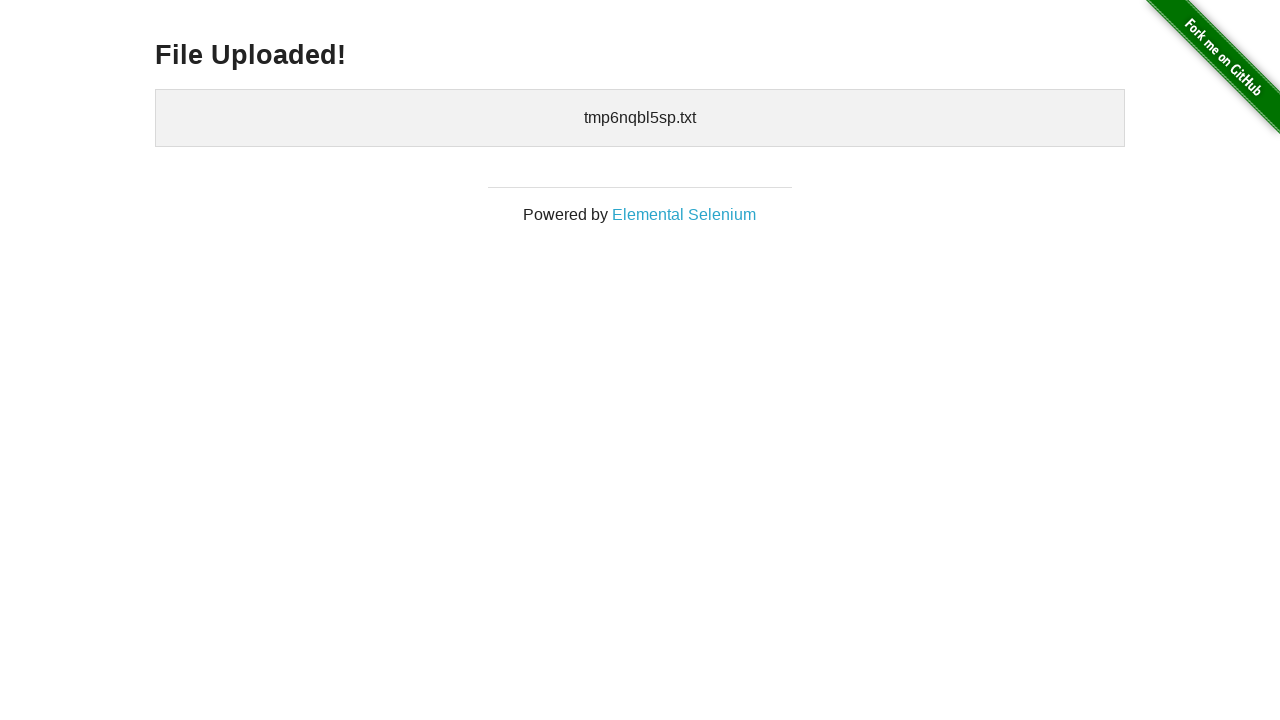

Cleaned up temporary test file
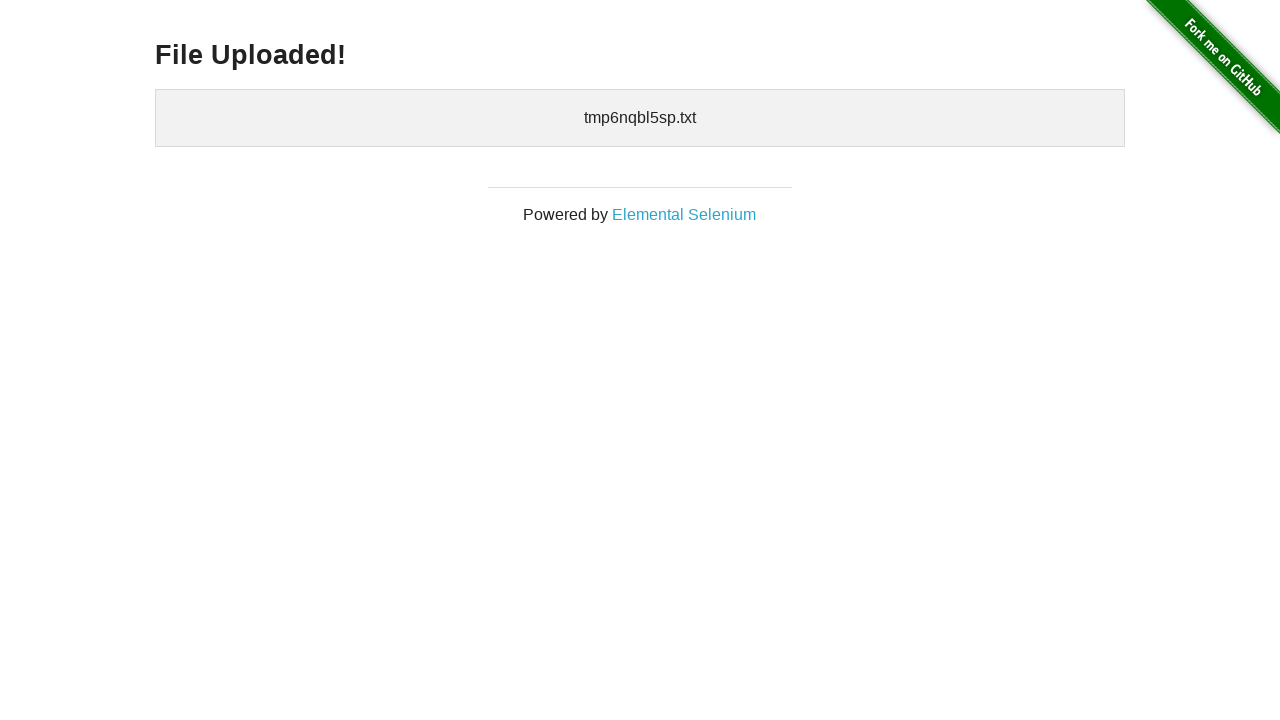

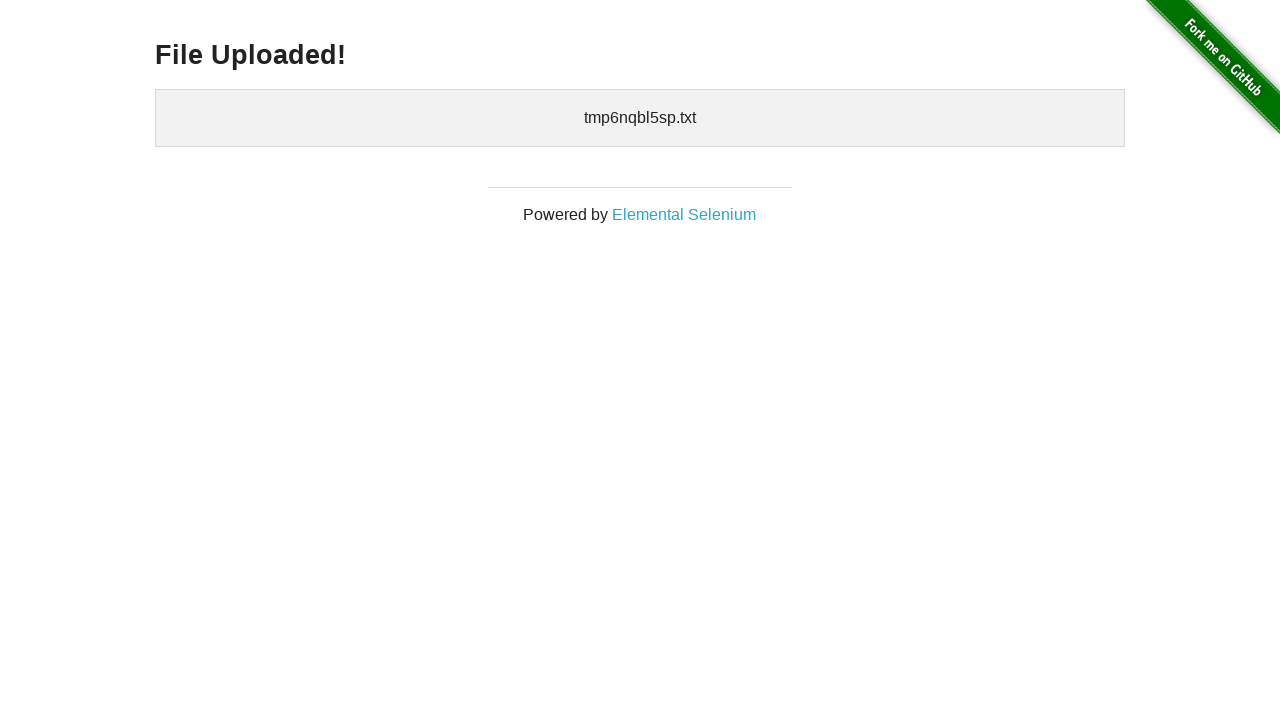